Tests keyboard actions by typing text in a text area, using keyboard shortcuts to copy it (Ctrl+A, Ctrl+C), navigating to another text area with Tab, and pasting (Ctrl+V)

Starting URL: https://text-compare.com/

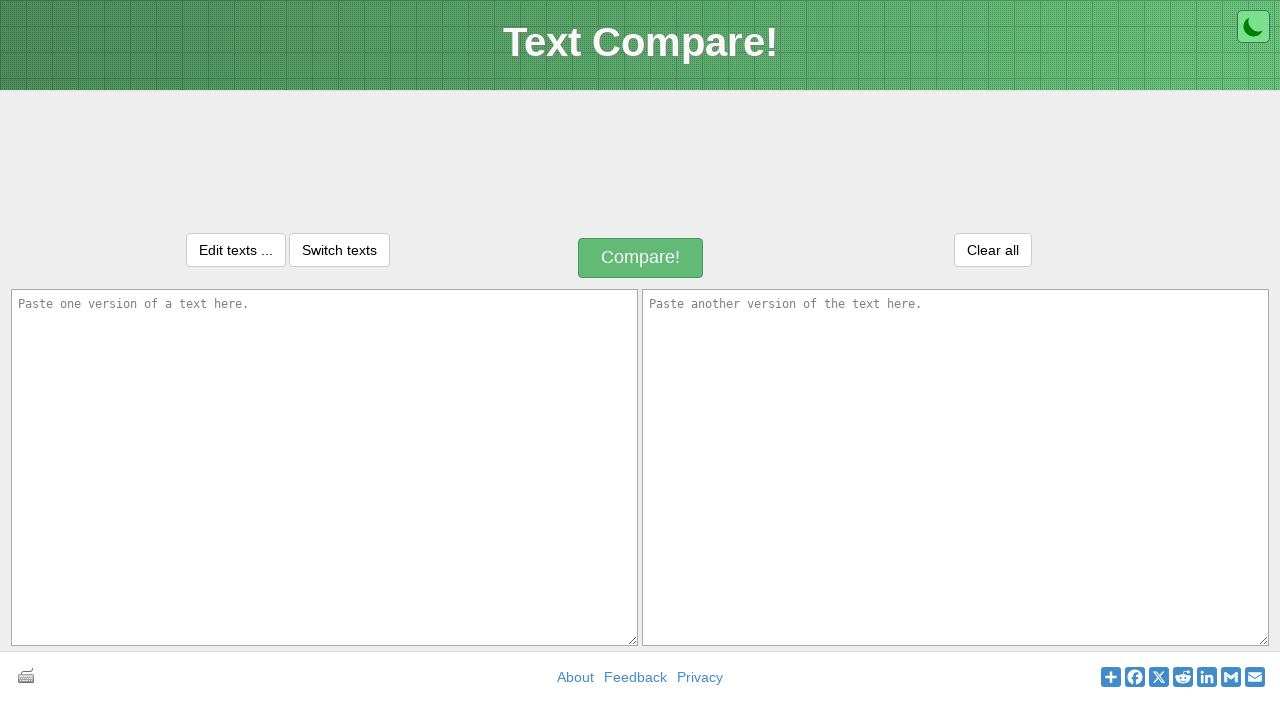

Located first text area with ID 'inputText1'
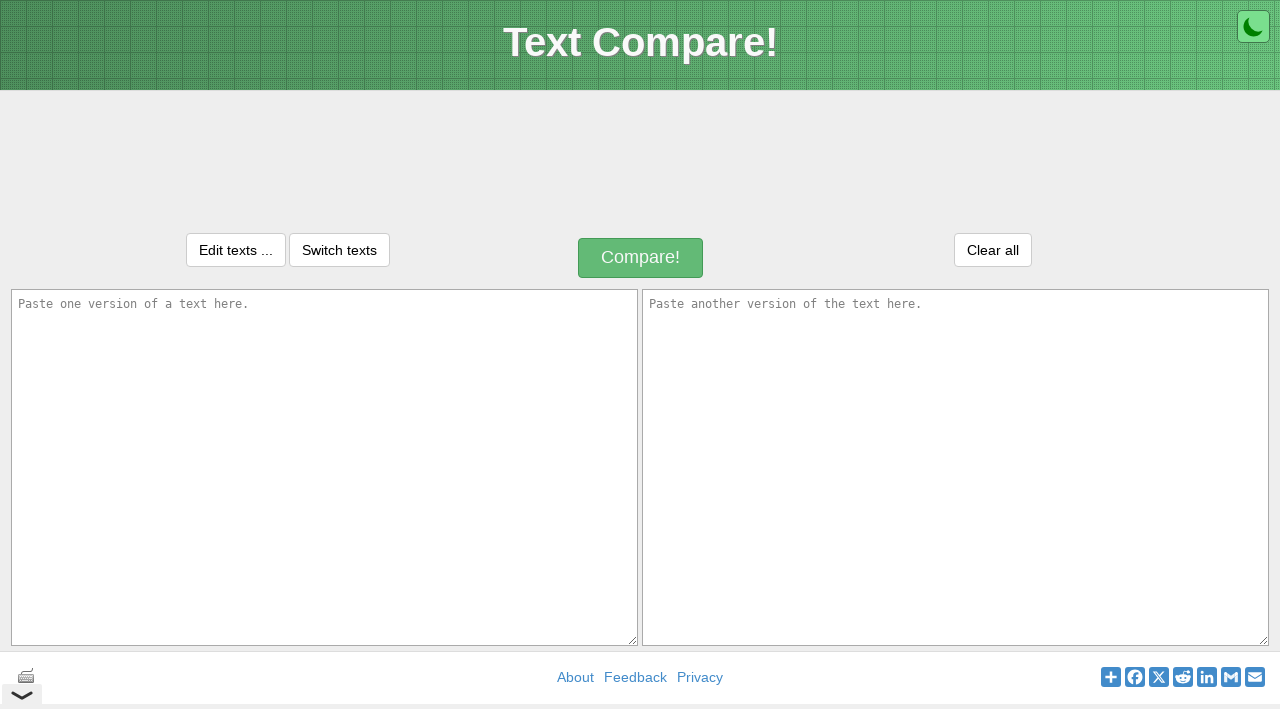

Located second text area with ID 'inputText2'
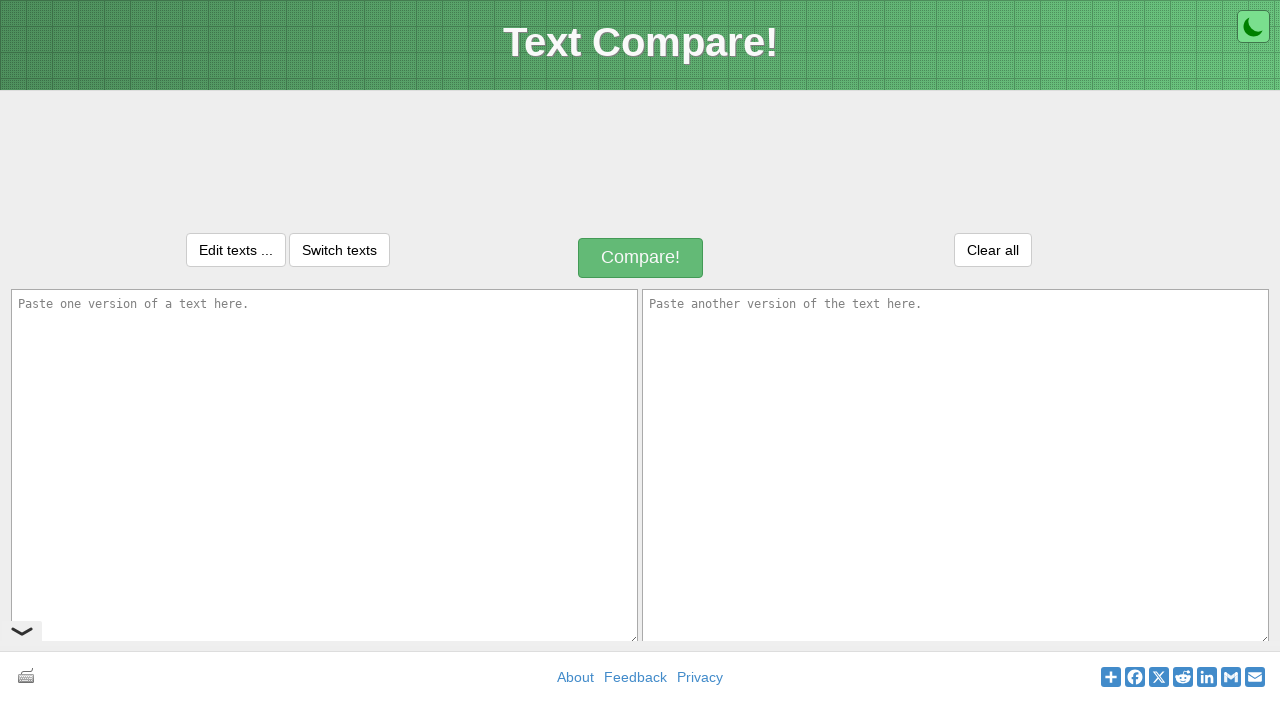

Typed 'Welcome to Selenium' in the first text area on #inputText1
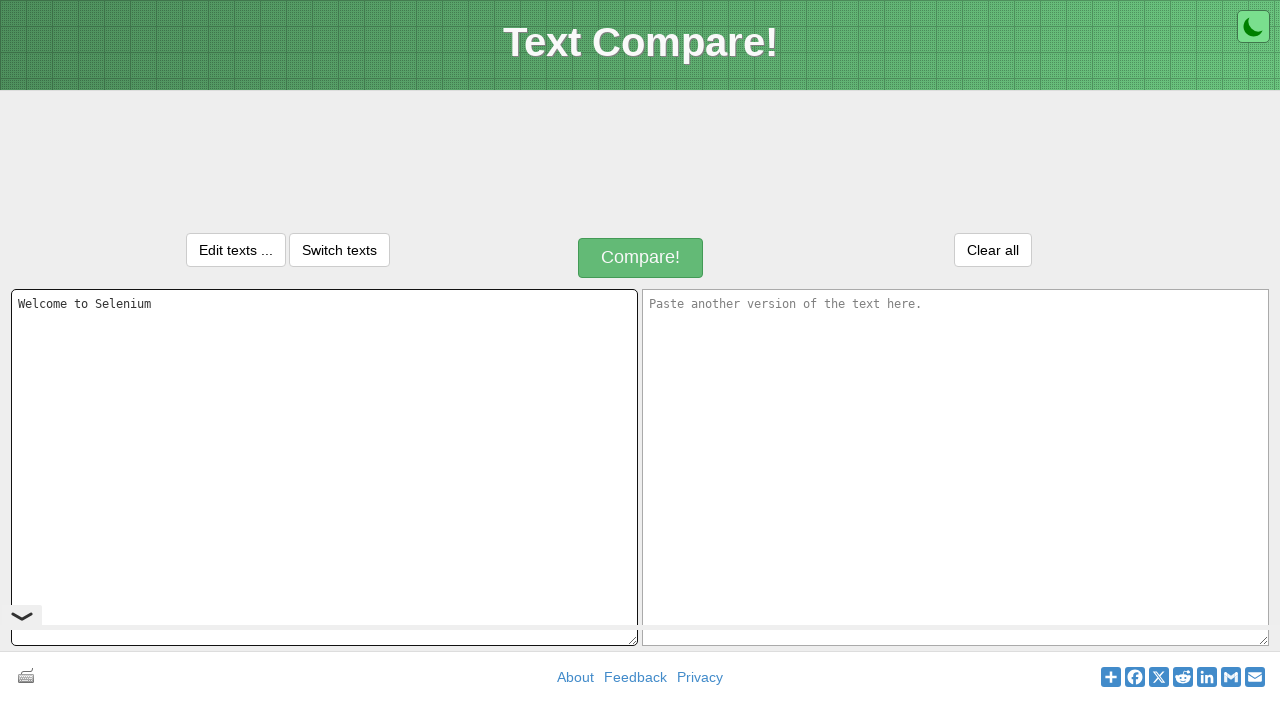

Pressed Ctrl+A to select all text in first text area on #inputText1
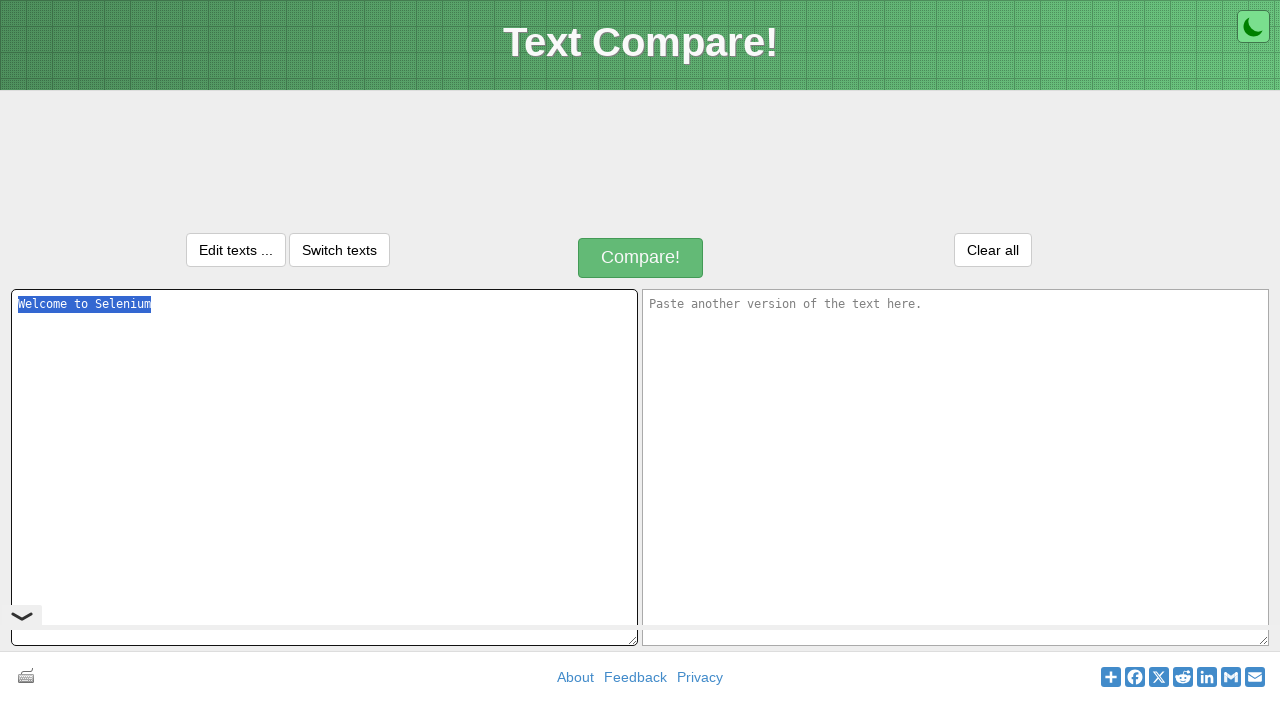

Pressed Ctrl+C to copy selected text on #inputText1
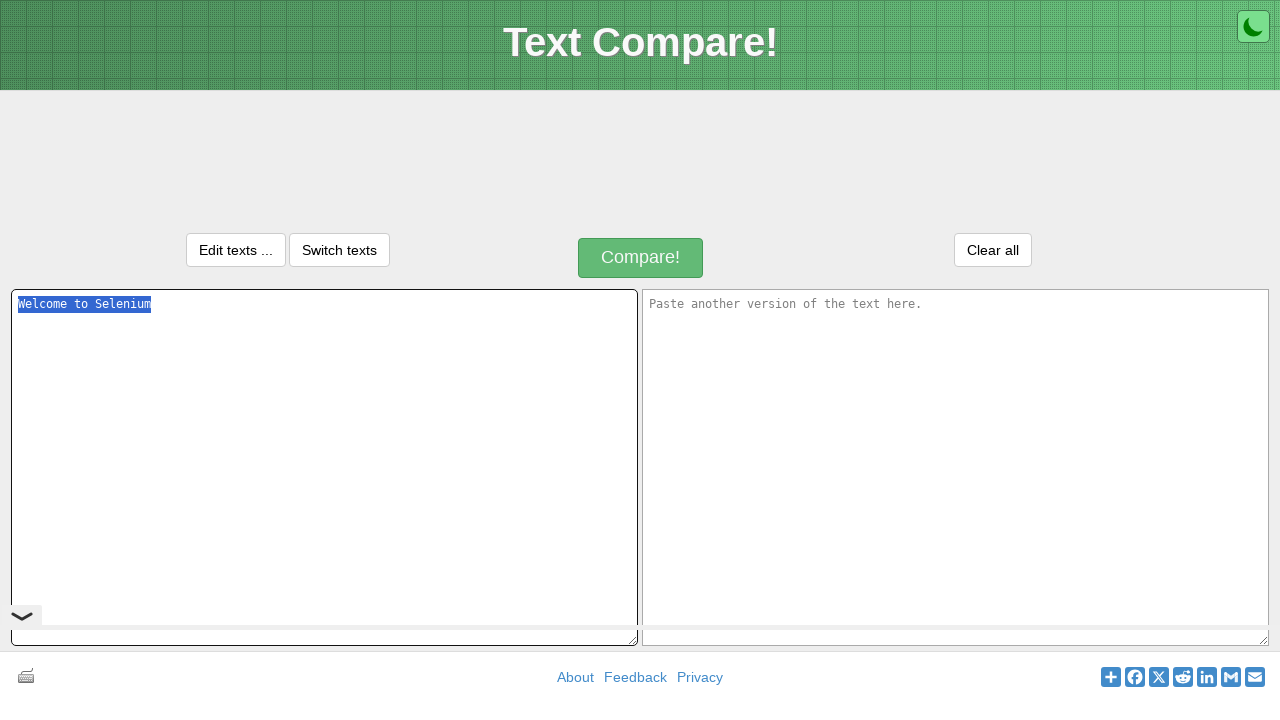

Pressed Tab to navigate to second text area
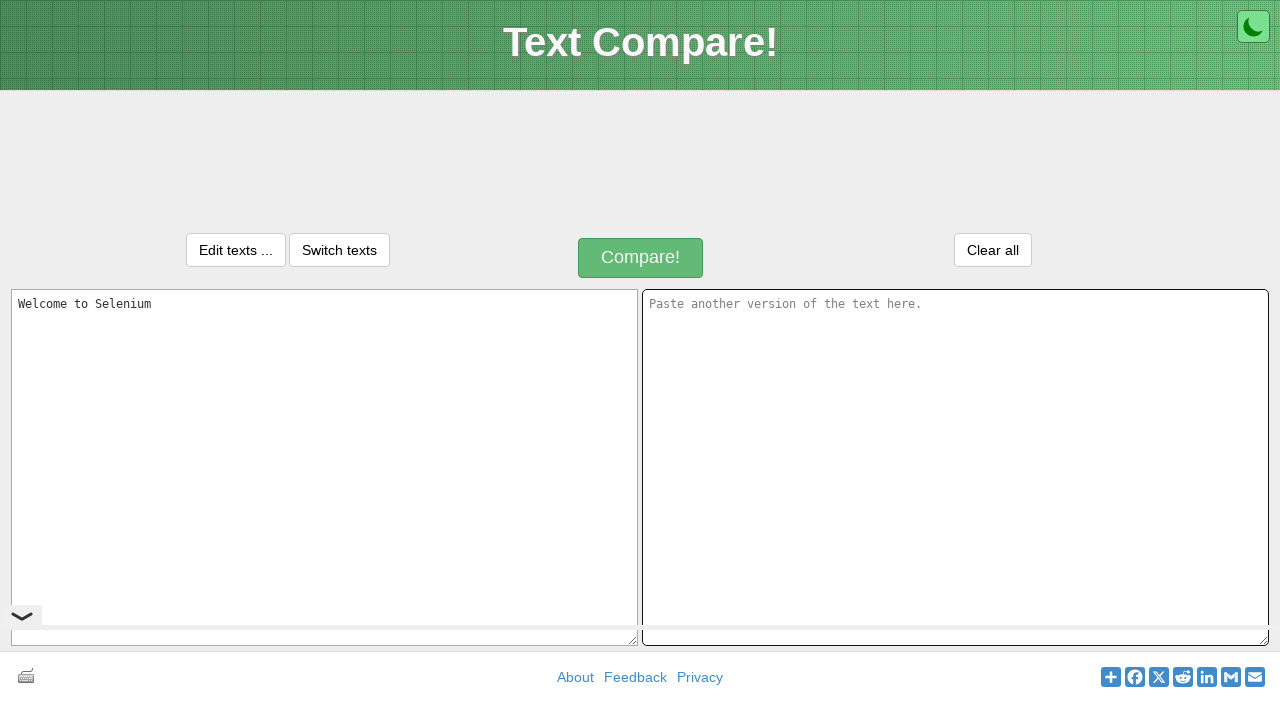

Pressed Ctrl+V to paste text into second text area on #inputText2
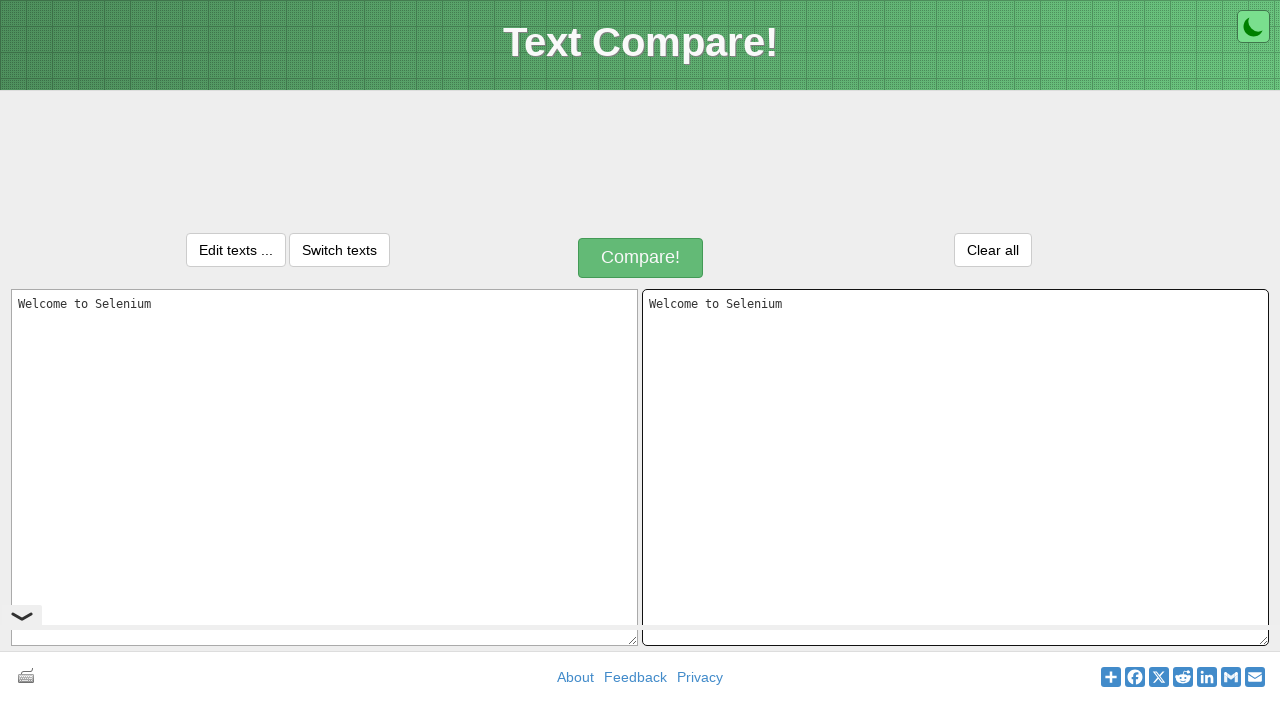

Retrieved text value from first text area
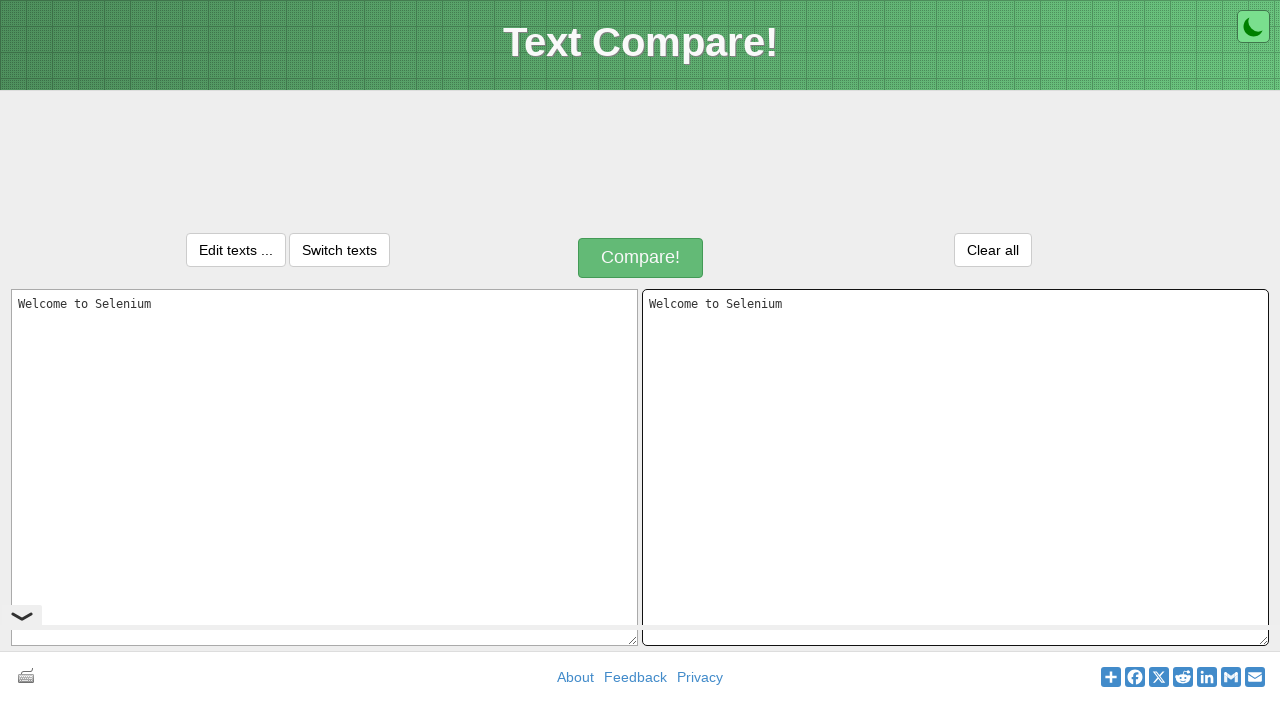

Retrieved text value from second text area
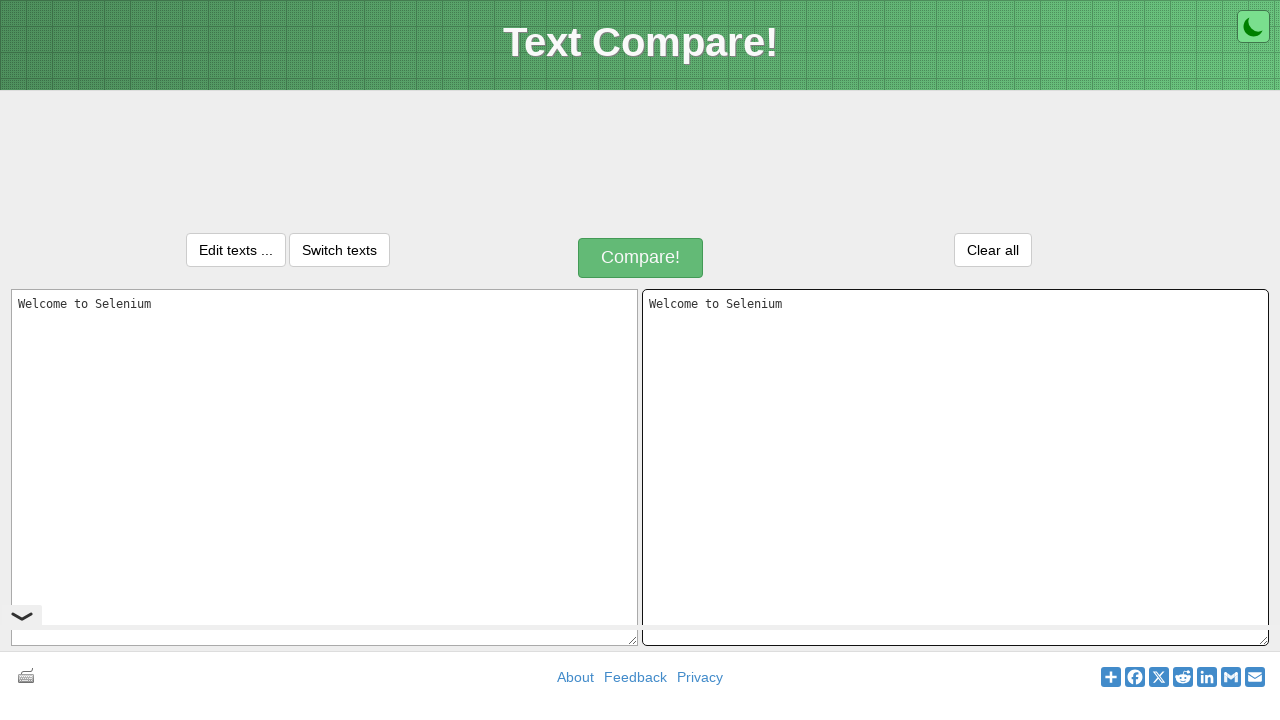

Verified that both text areas contain identical text
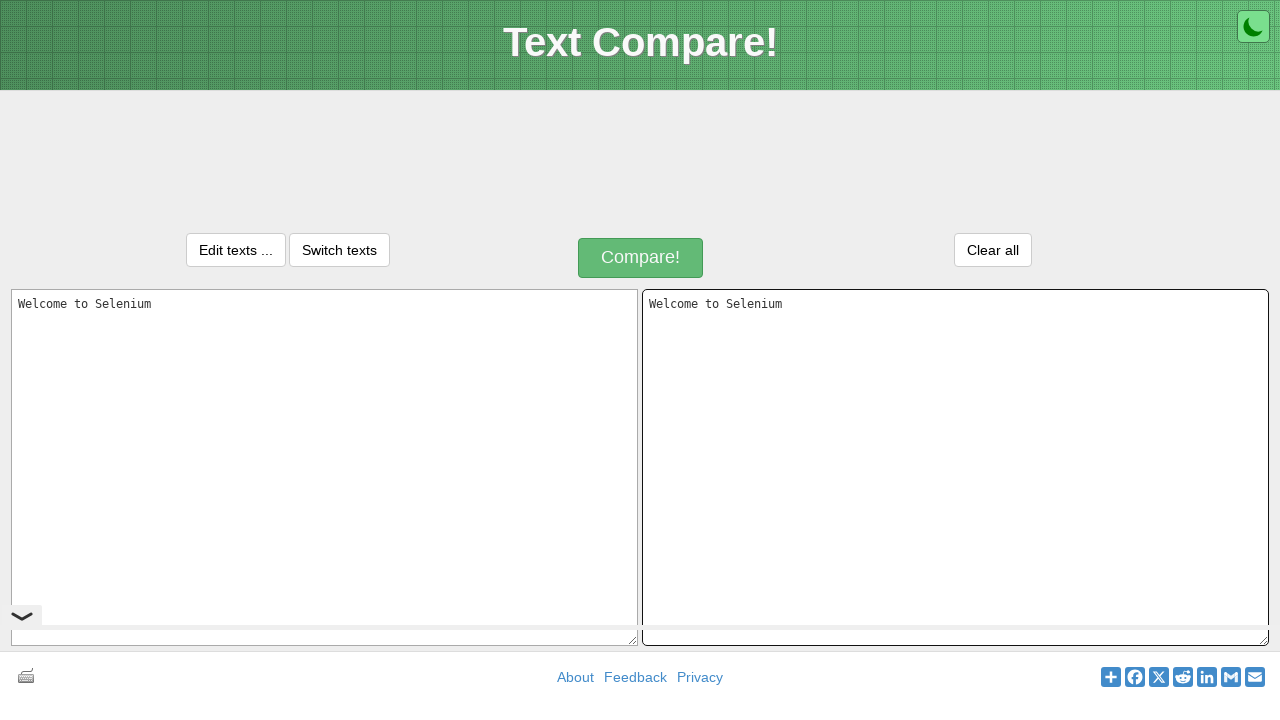

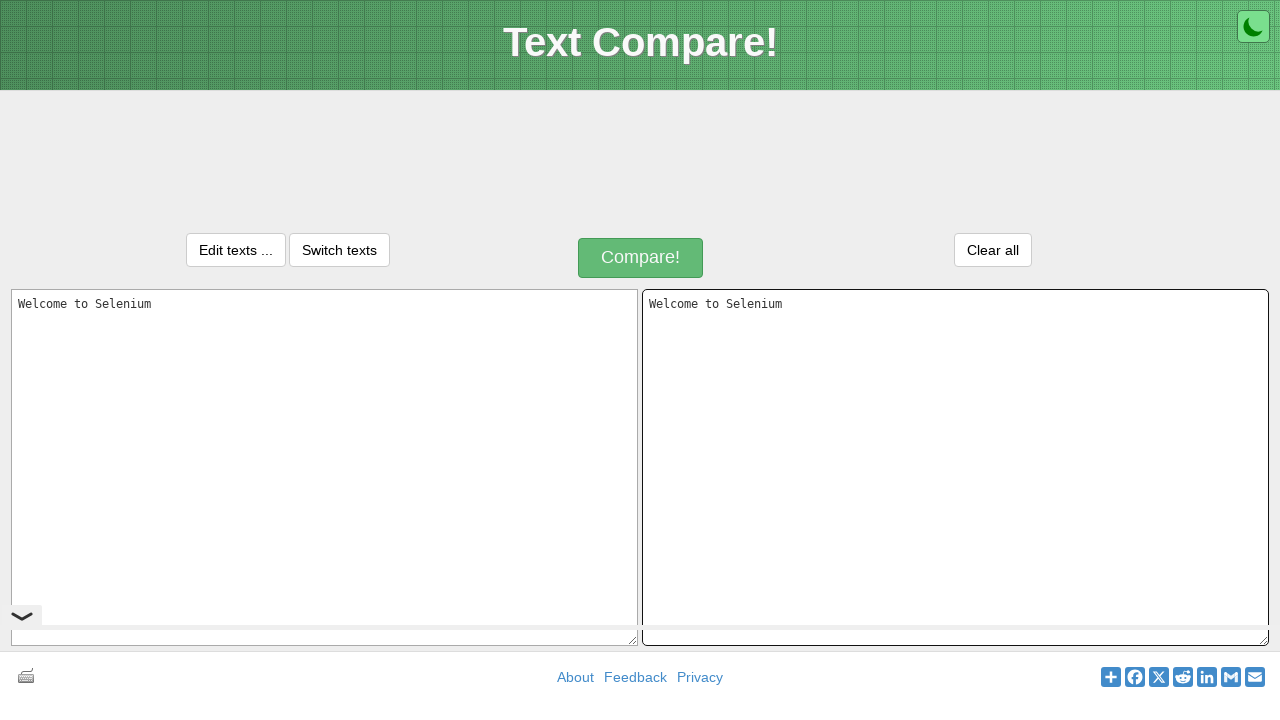